Tests the forgot password functionality by navigating to the password reset page, entering an email and new password, then submitting the form to save the new password.

Starting URL: https://rahulshettyacademy.com/client

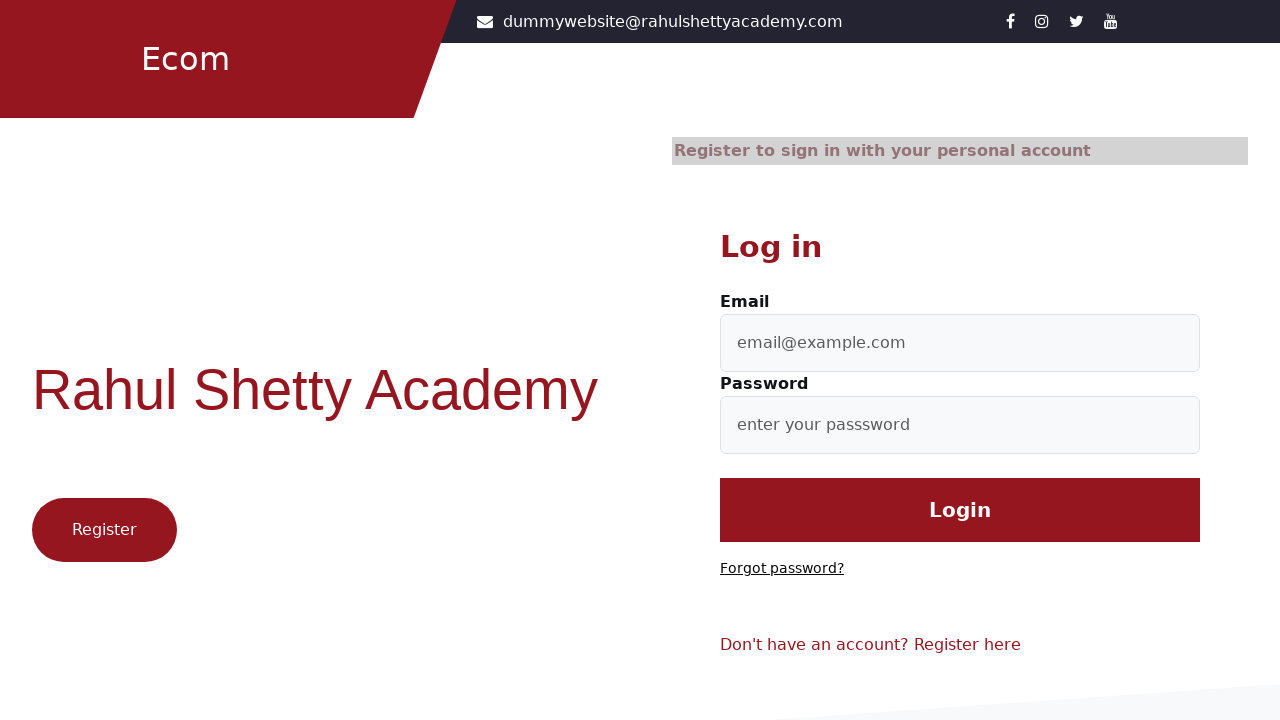

Clicked 'Forgot password?' link at (782, 569) on text=Forgot password?
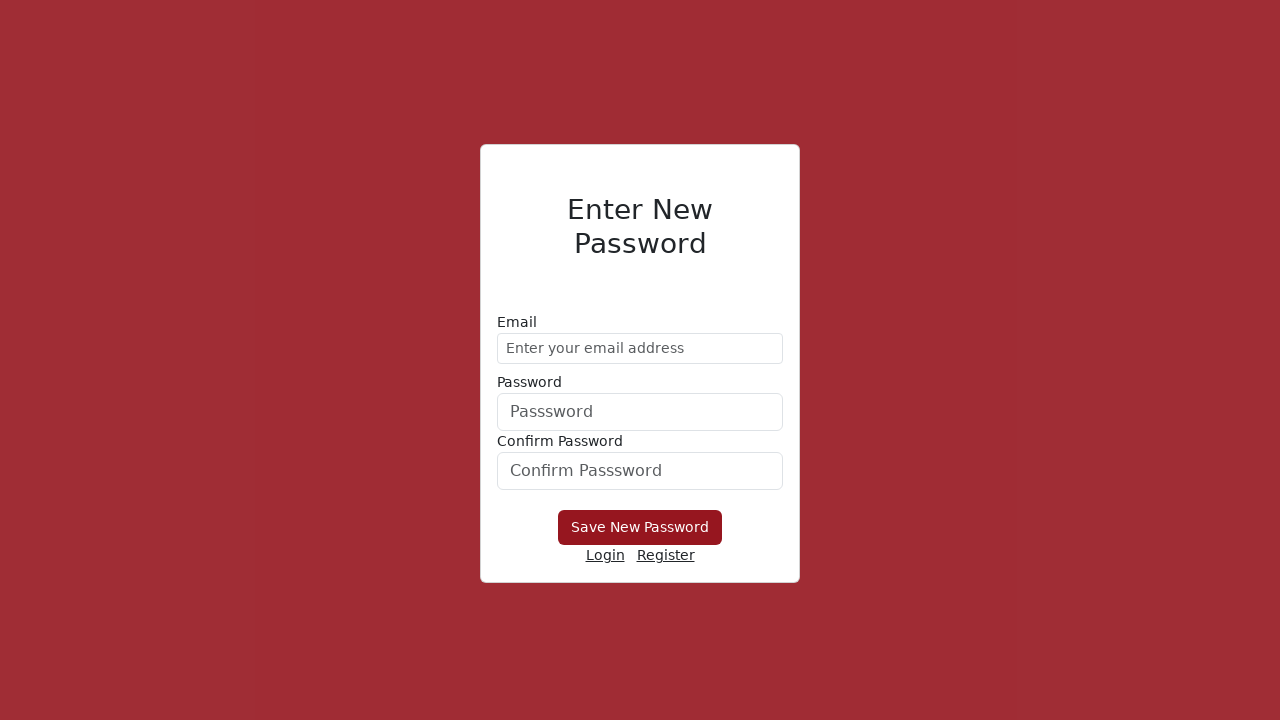

Password reset form loaded
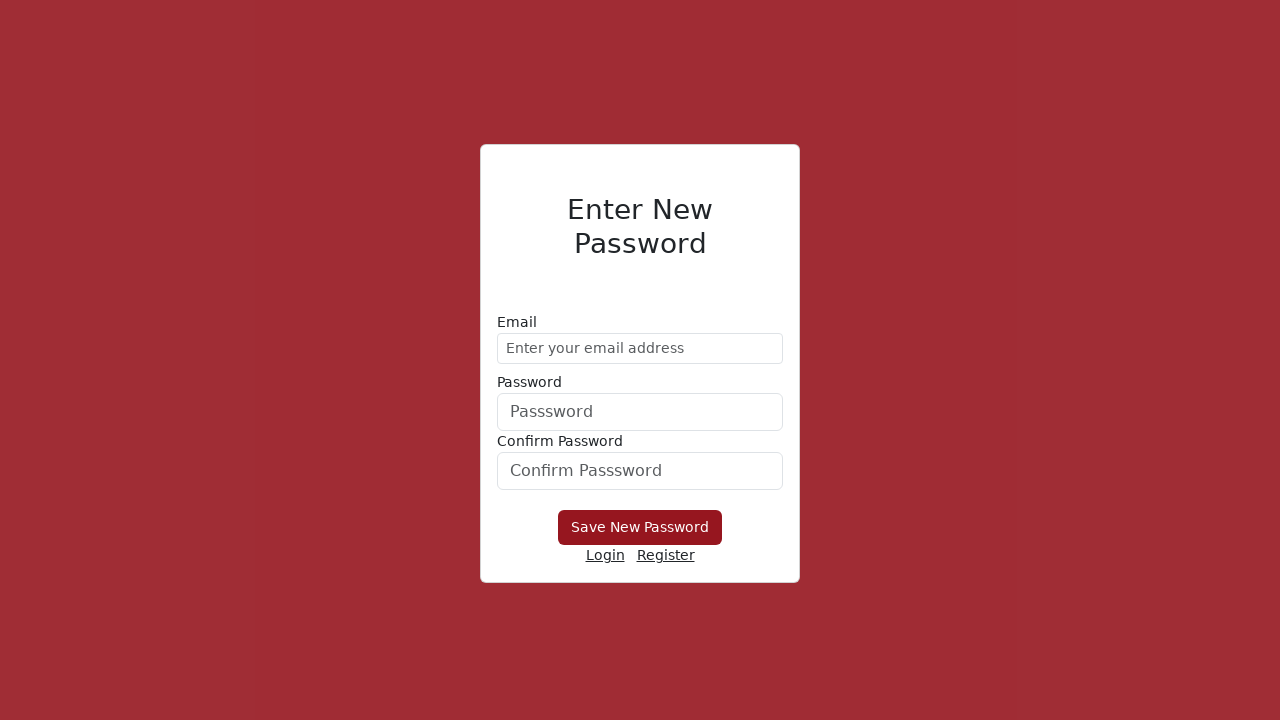

Entered email address 'testuser2024@gmail.com' on //form/div[1]/input
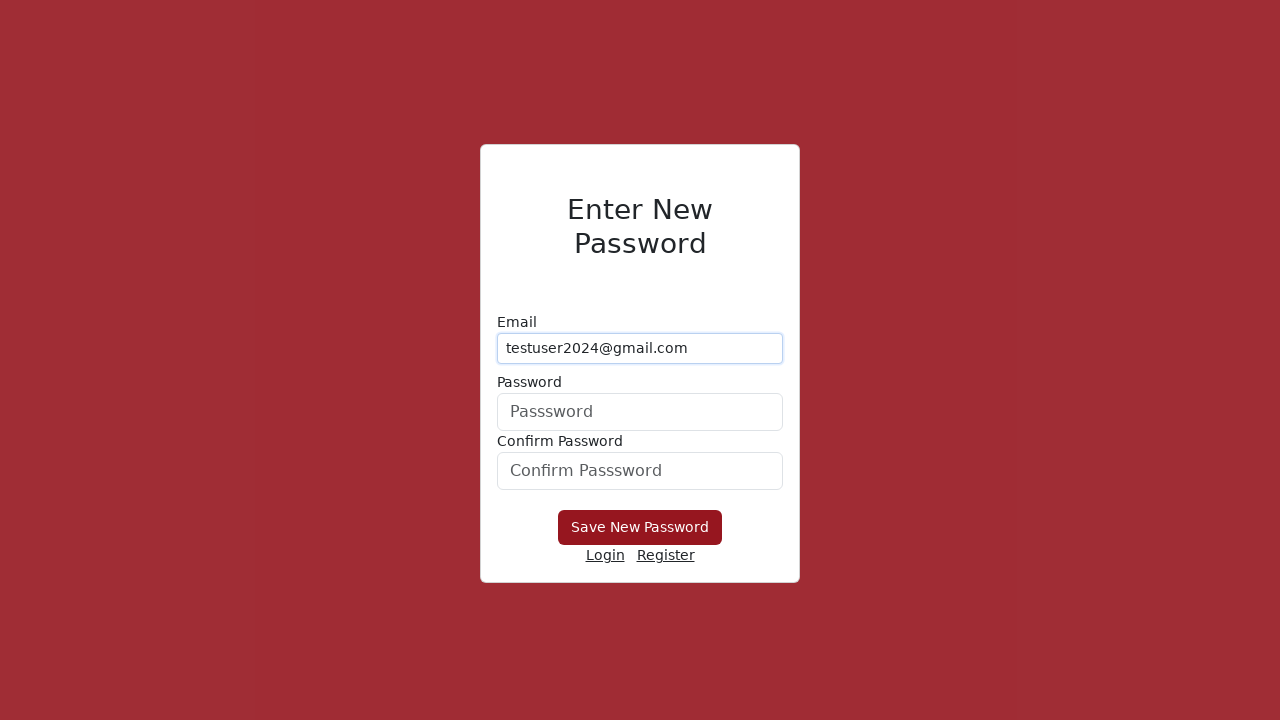

Entered new password 'SecurePass@456' on form div:nth-child(2) input
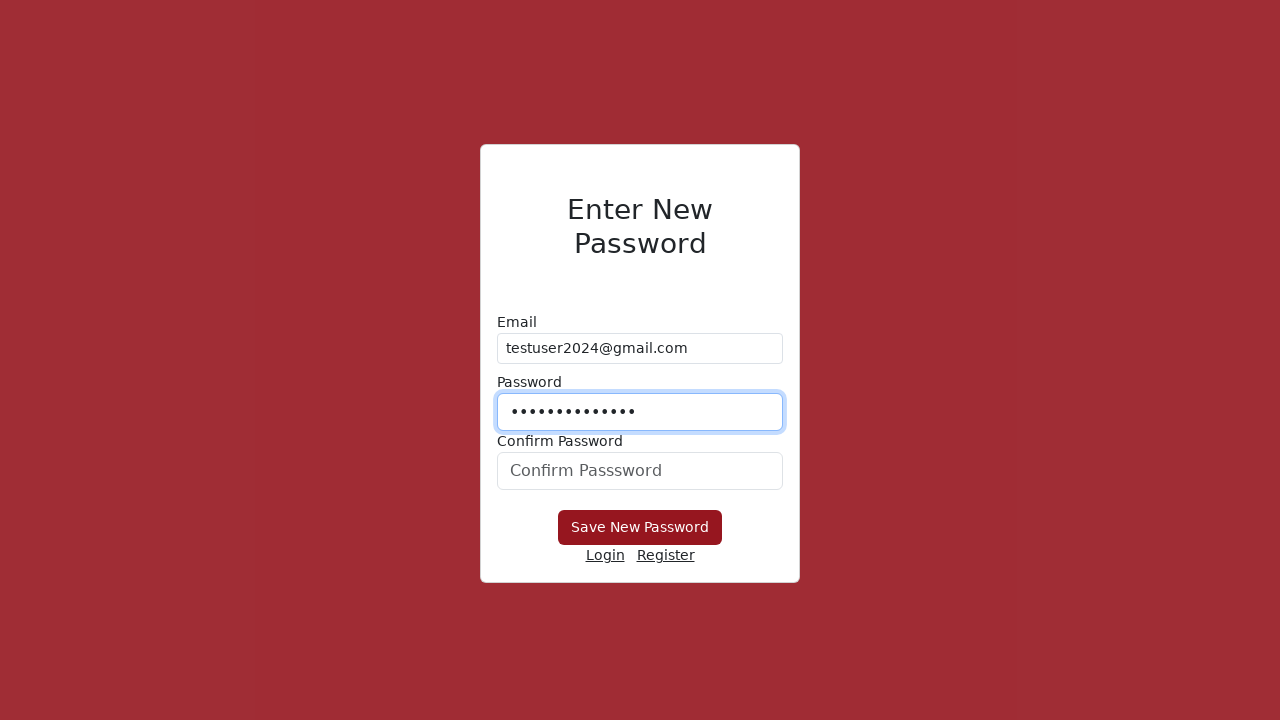

Confirmed new password 'SecurePass@456' on form div:nth-child(3) input
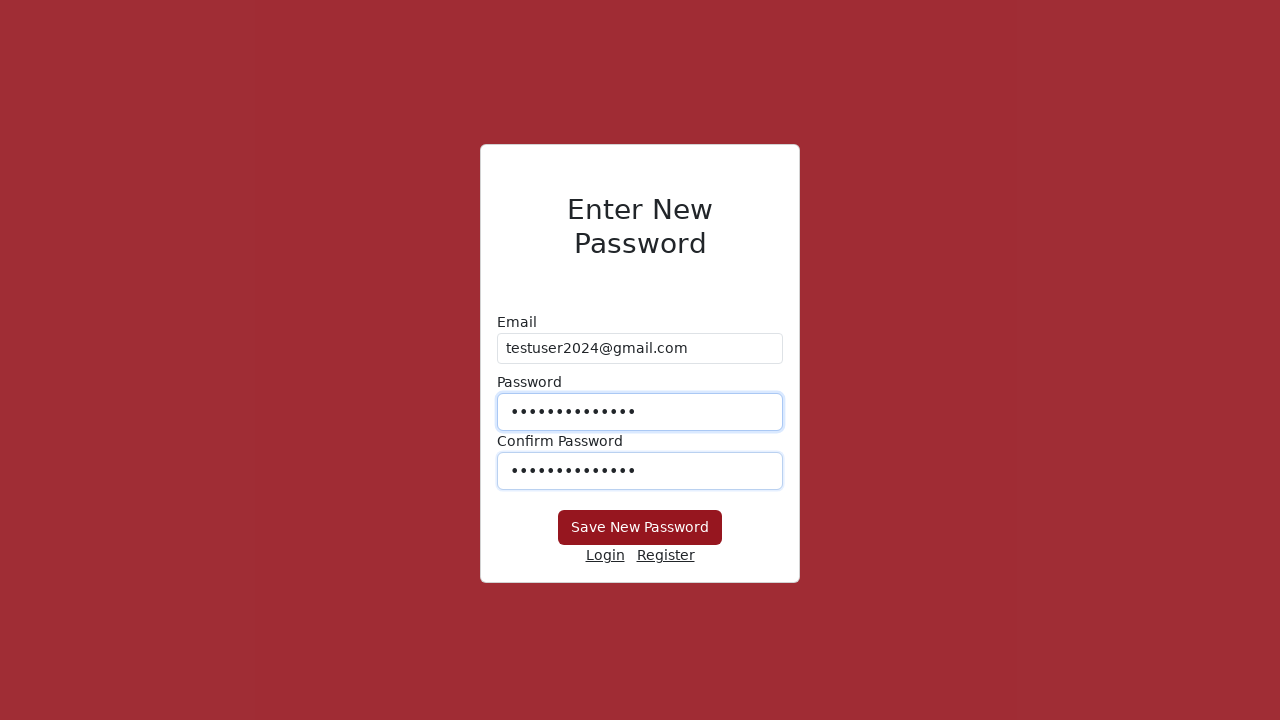

Clicked 'Save New Password' button at (640, 528) on xpath=//button[text()='Save New Password']
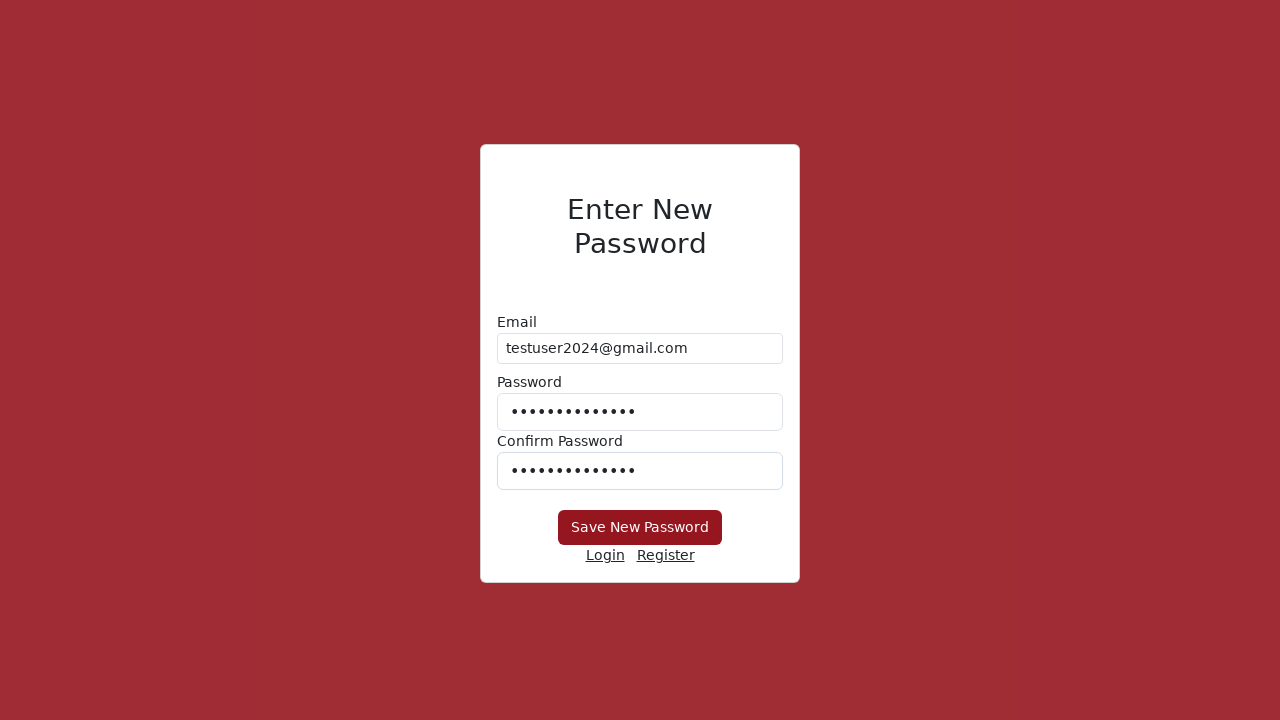

Form submission completed and page loaded
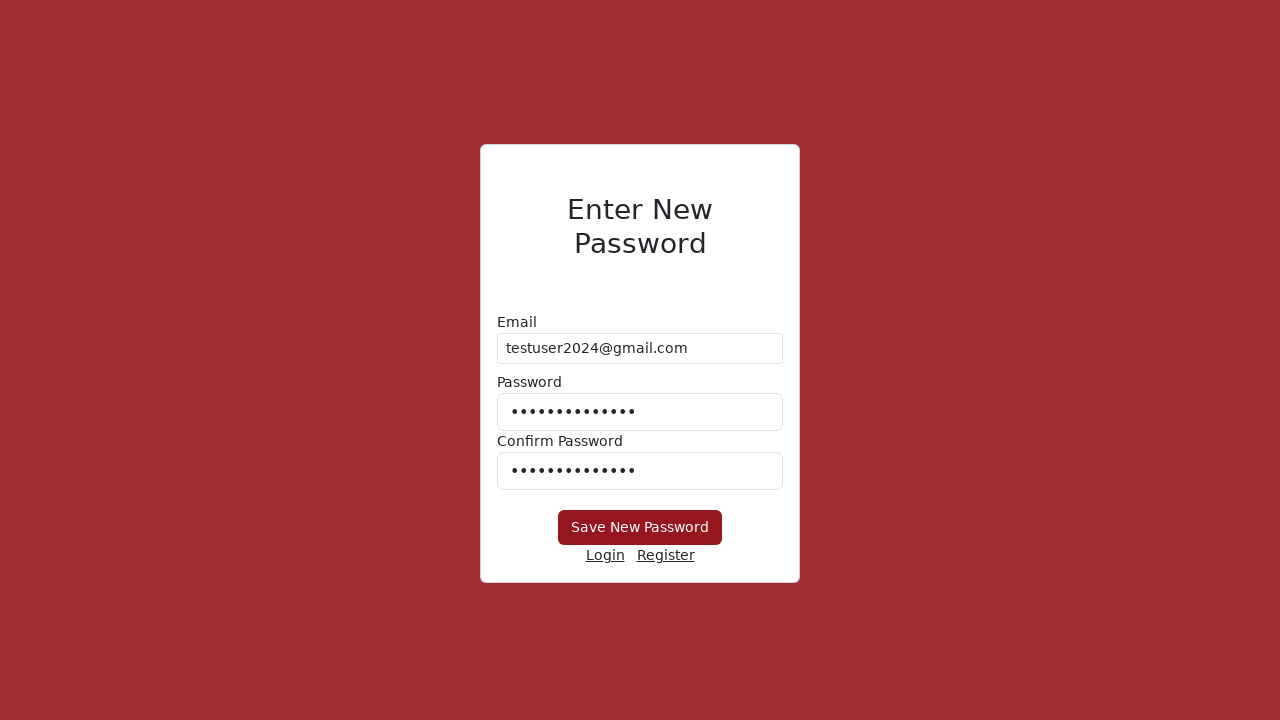

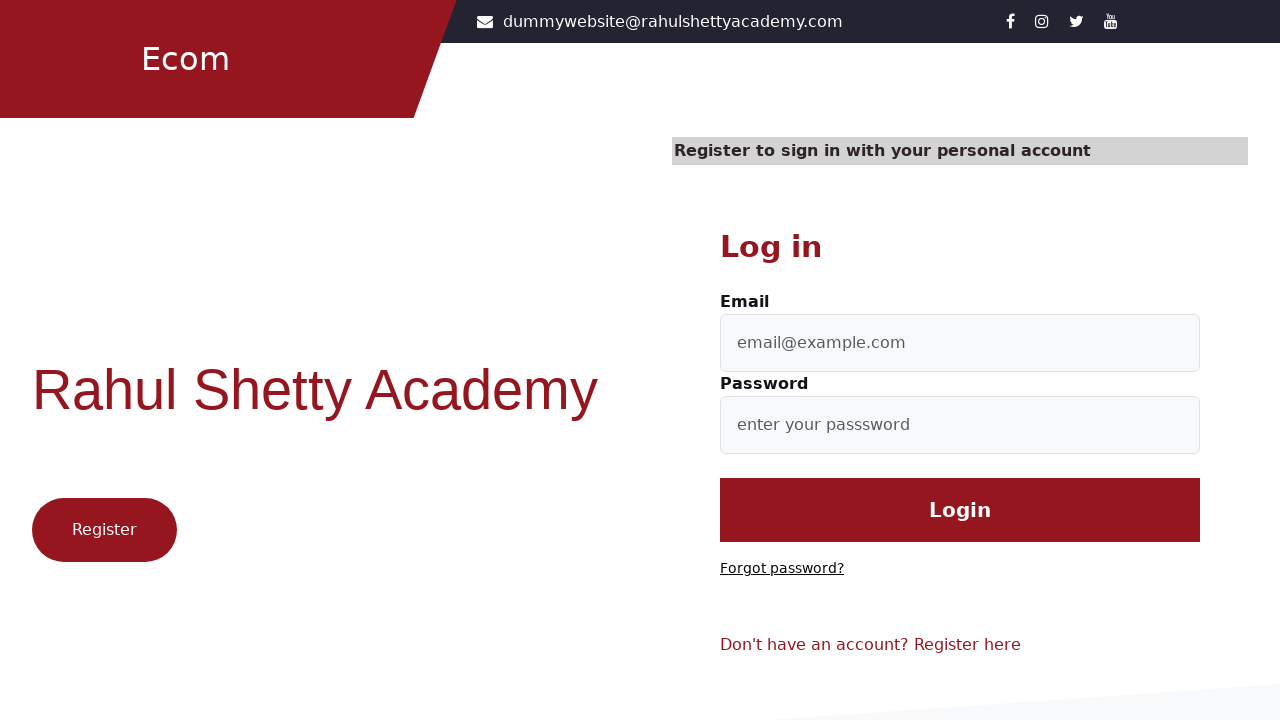